Tests registration form validation when confirmation email does not match the original email

Starting URL: https://alada.vn/tai-khoan/dang-ky.html

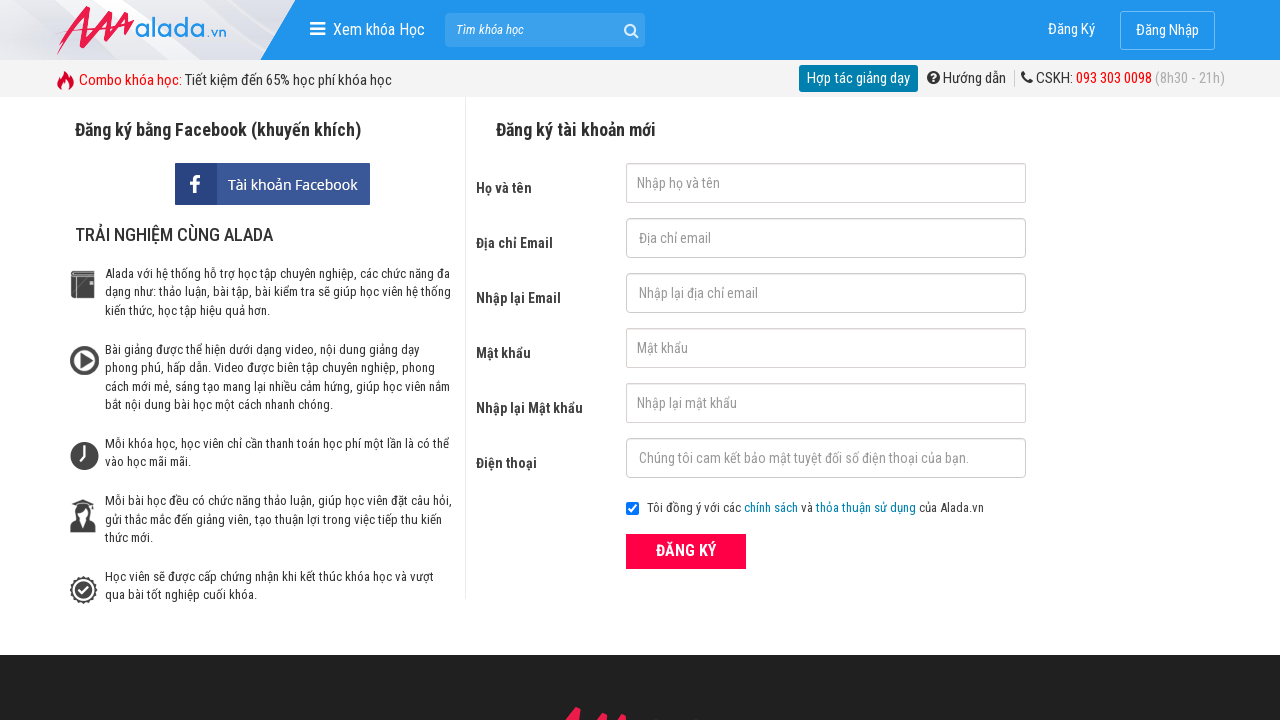

Filled first name field with 'Donald Trump' on #txtFirstname
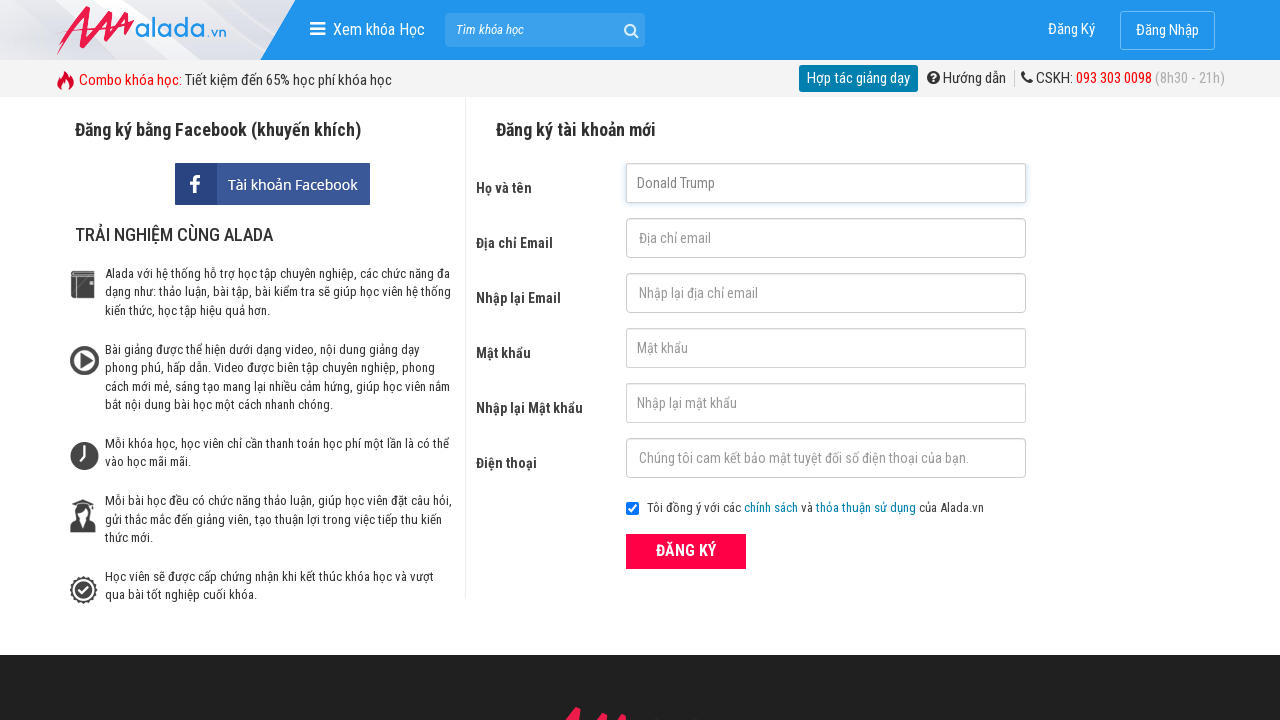

Filled email field with 'donaldtrump@gmail.vn' on #txtEmail
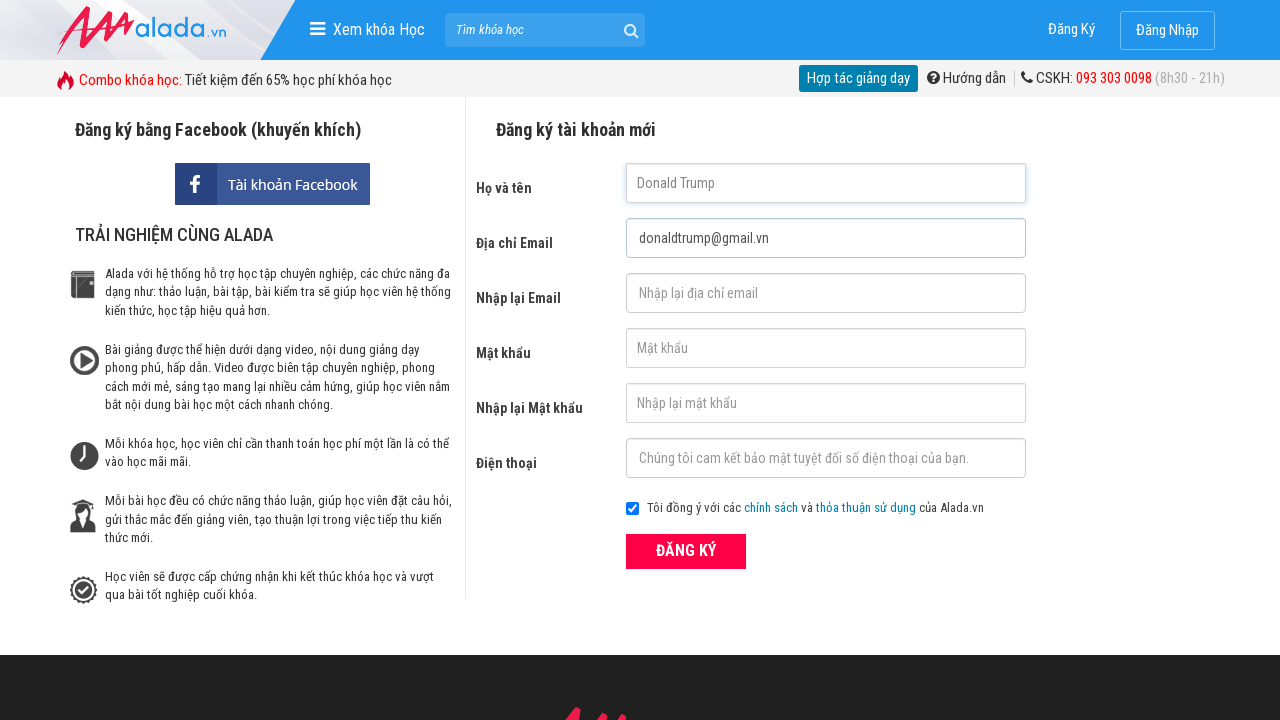

Filled confirm email field with mismatched email 'donaldtrump@gmail.net' on #txtCEmail
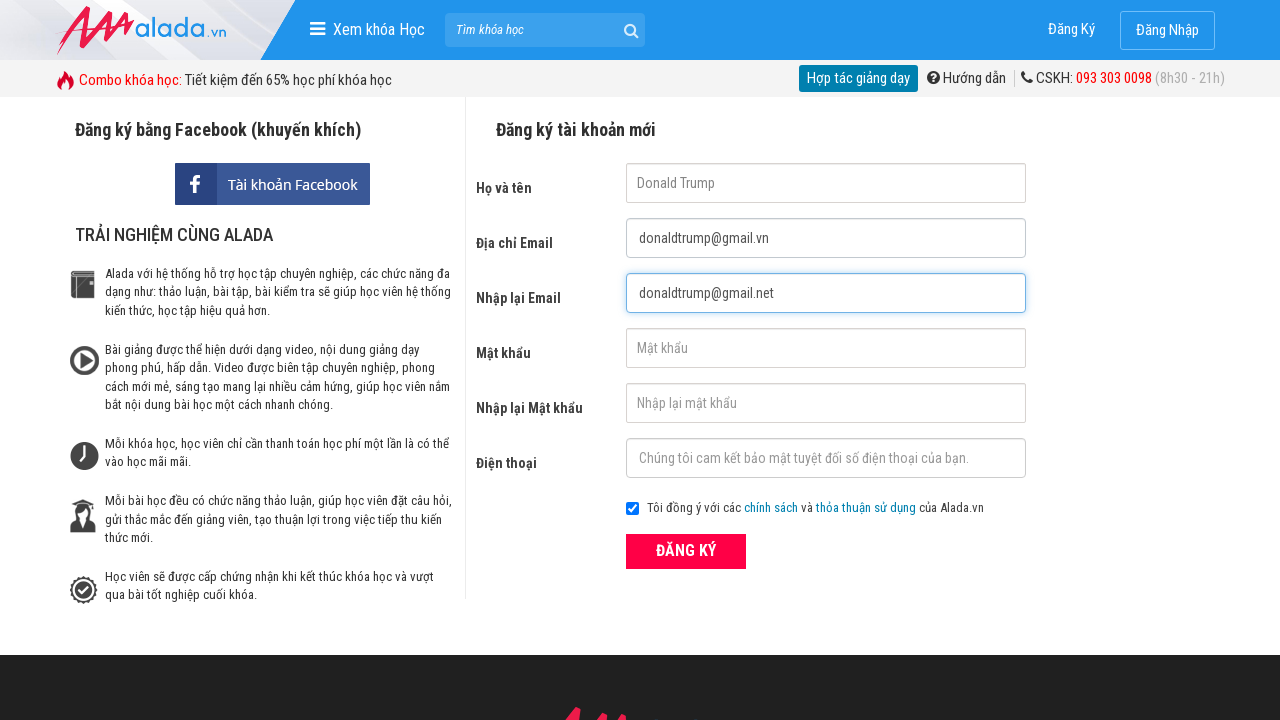

Filled password field with '123456' on #txtPassword
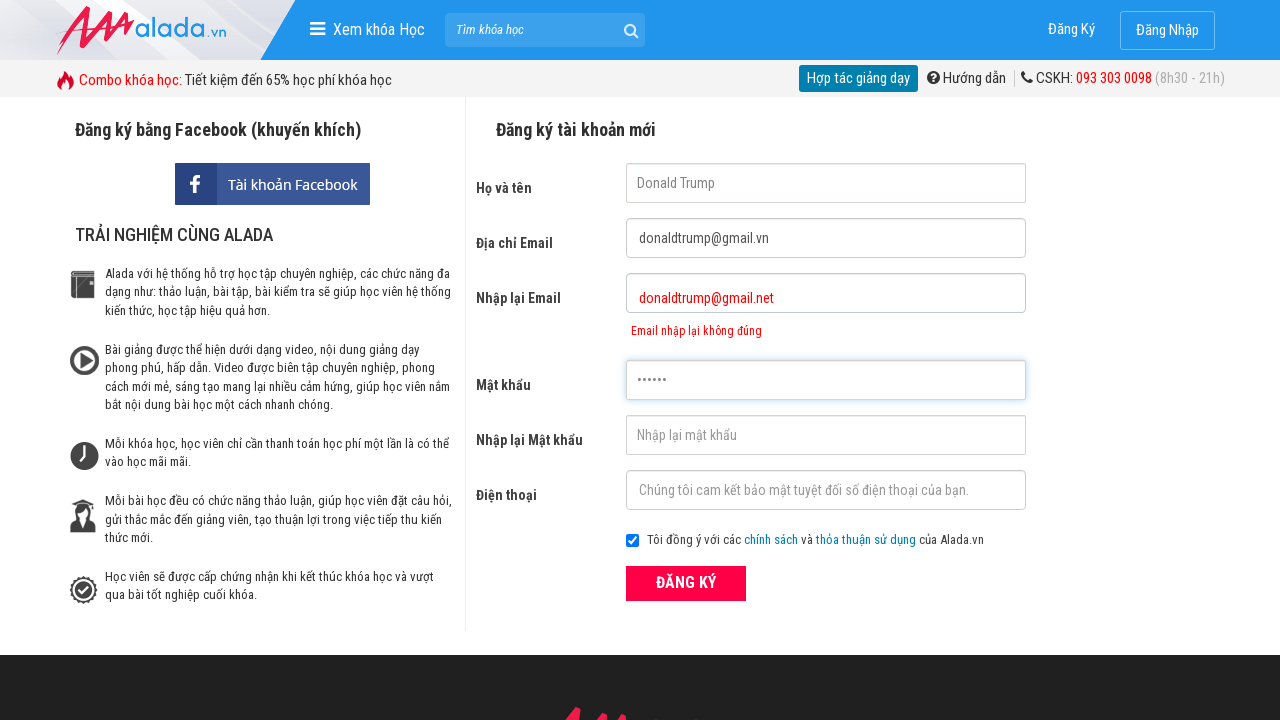

Filled confirm password field with '123456' on #txtCPassword
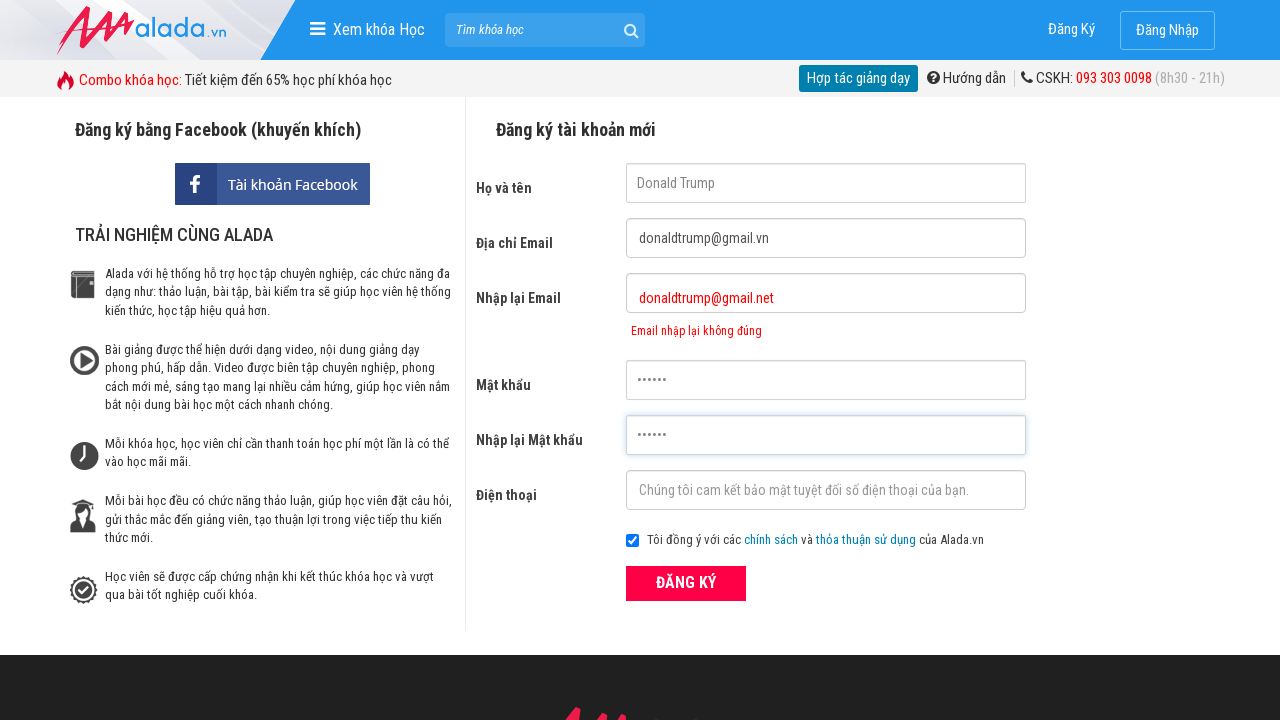

Filled phone field with '0987654321' on #txtPhone
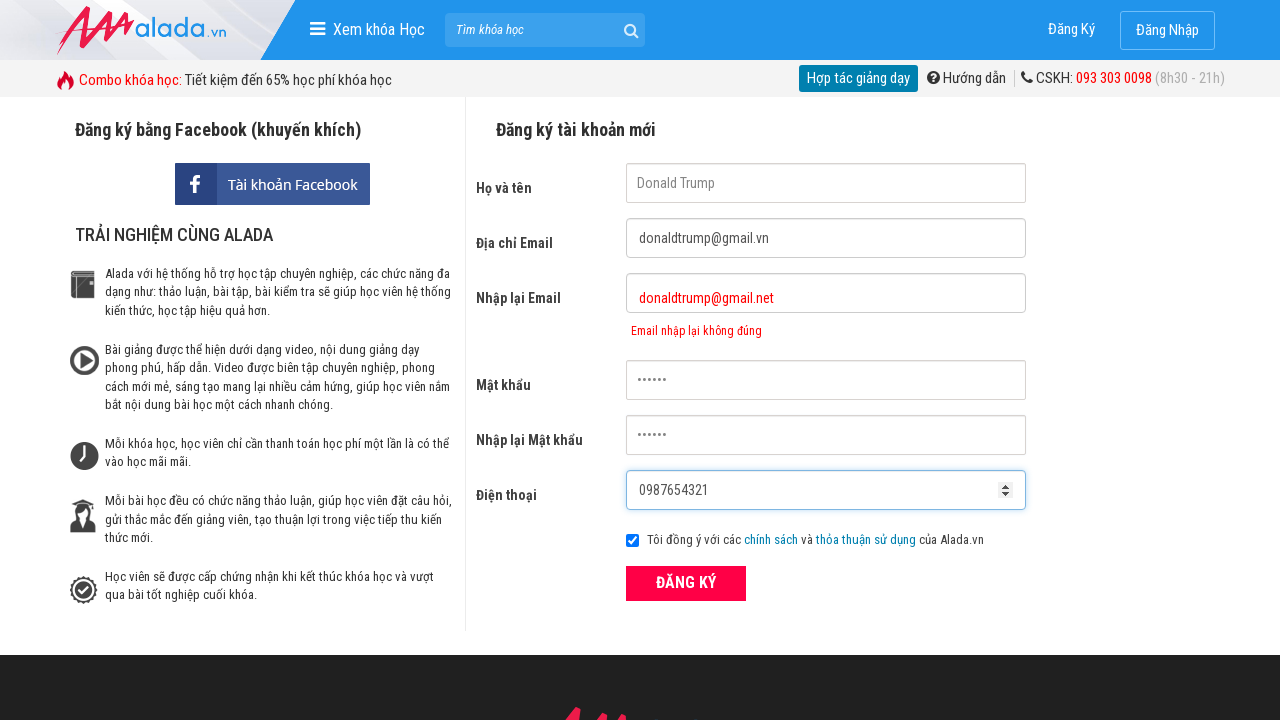

Clicked ĐĂNG KÝ (Register) button at (686, 583) on xpath=//div[@class='form frmRegister']//button[text()='ĐĂNG KÝ']
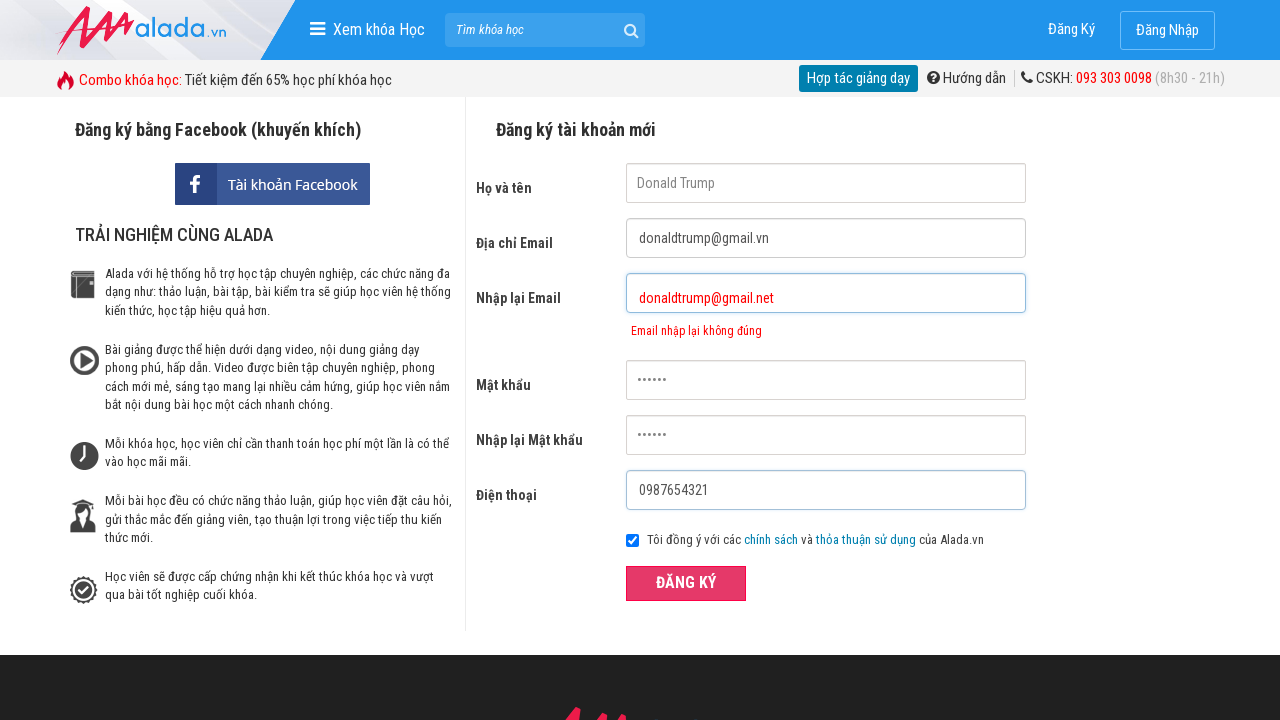

Waited for email confirmation error message to appear
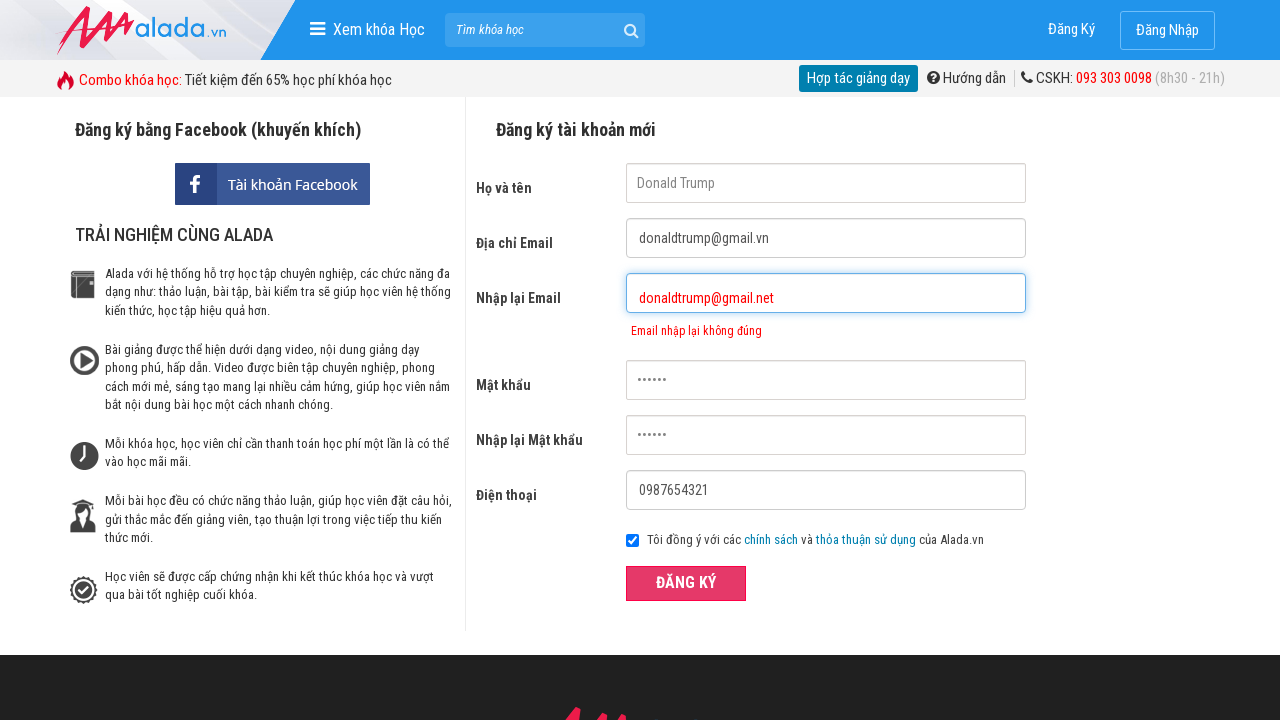

Verified error message 'Email nhập lại không đúng' is displayed for mismatched confirmation email
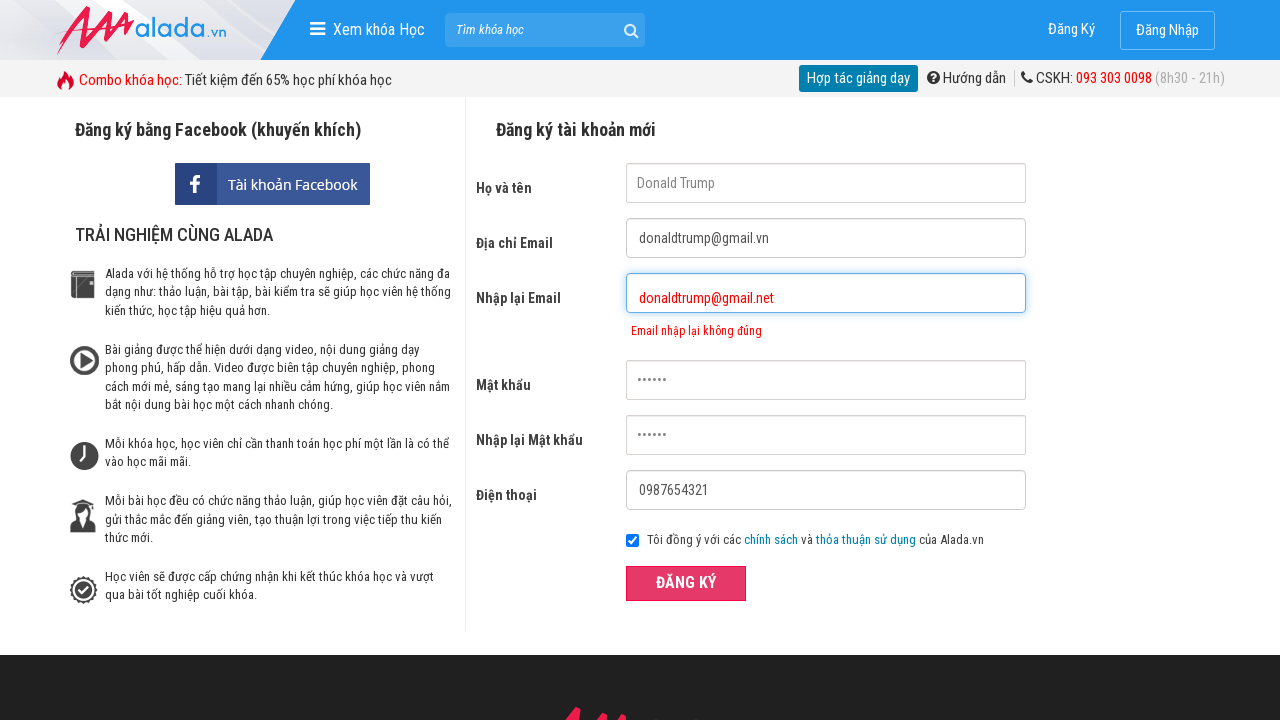

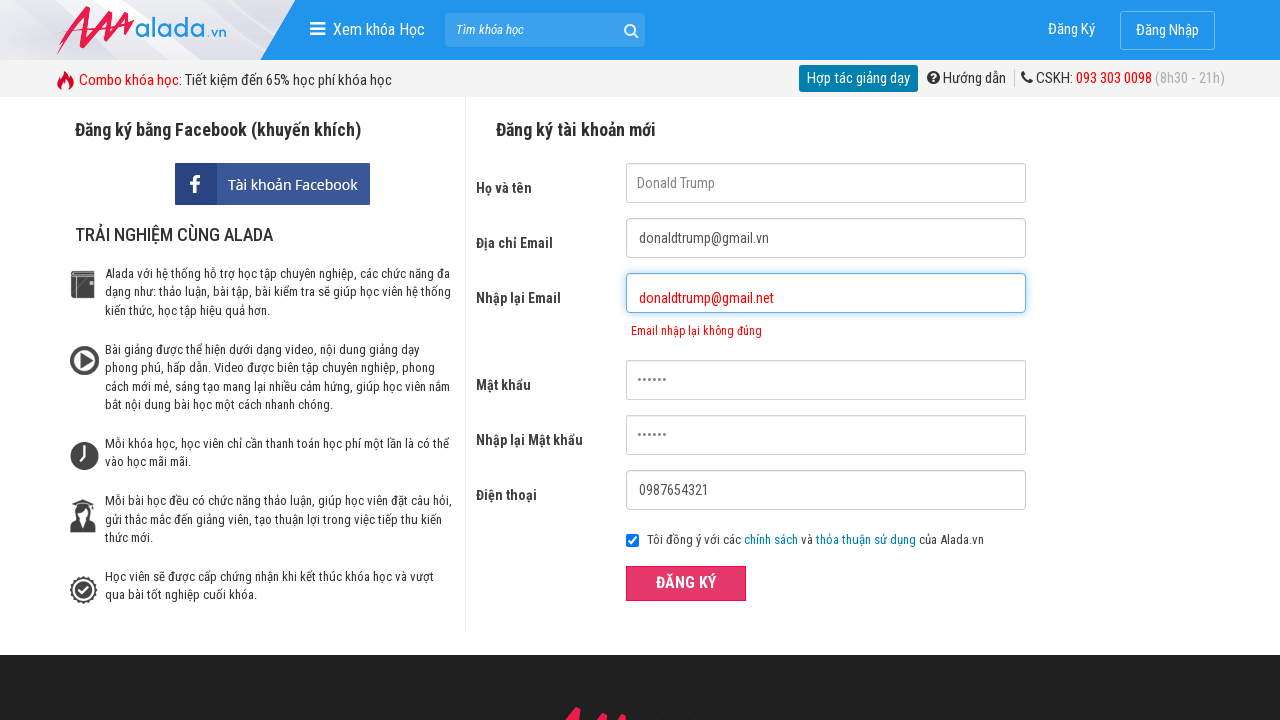